Navigates to a Steam marketplace item page and extracts buy order book information by clicking to show details and reading price/quantity data from the table

Starting URL: https://steamcommunity.com/market/listings/730/AK-47%20%7C%20Redline%20%28Field-Tested%29

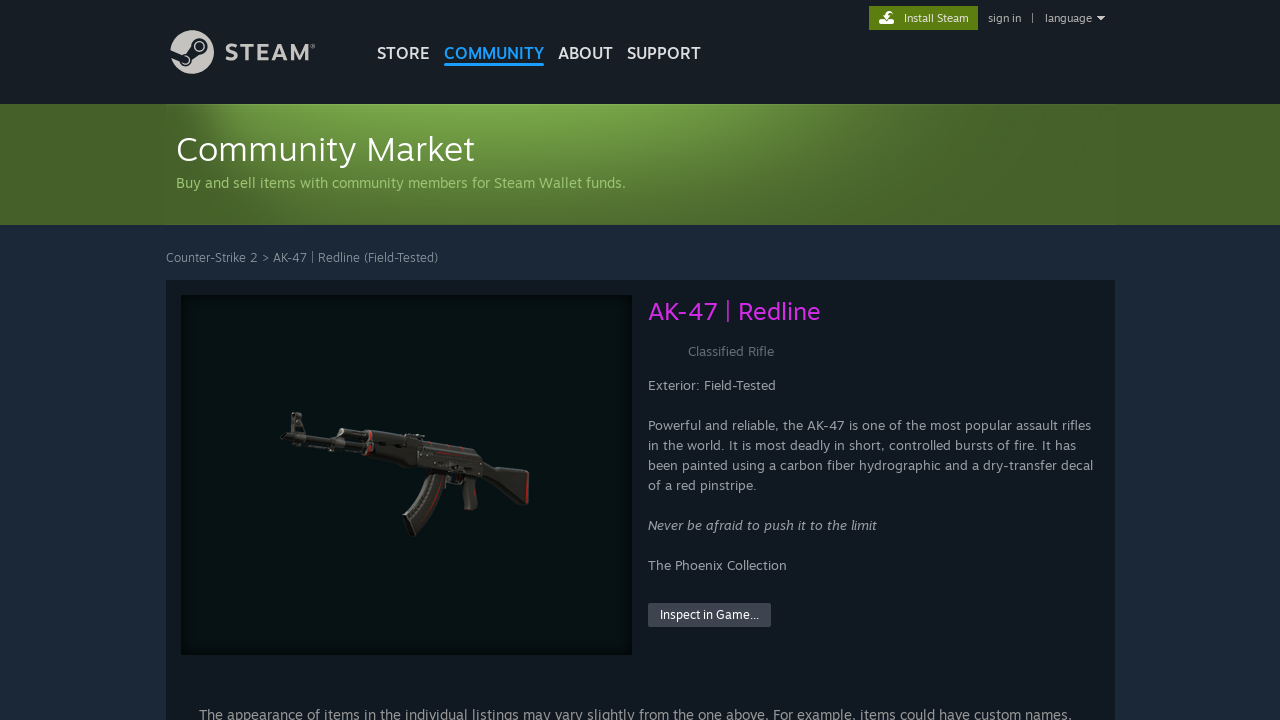

Clicked to show buy order details at (234, 360) on #market_buyorder_info_show_details > span
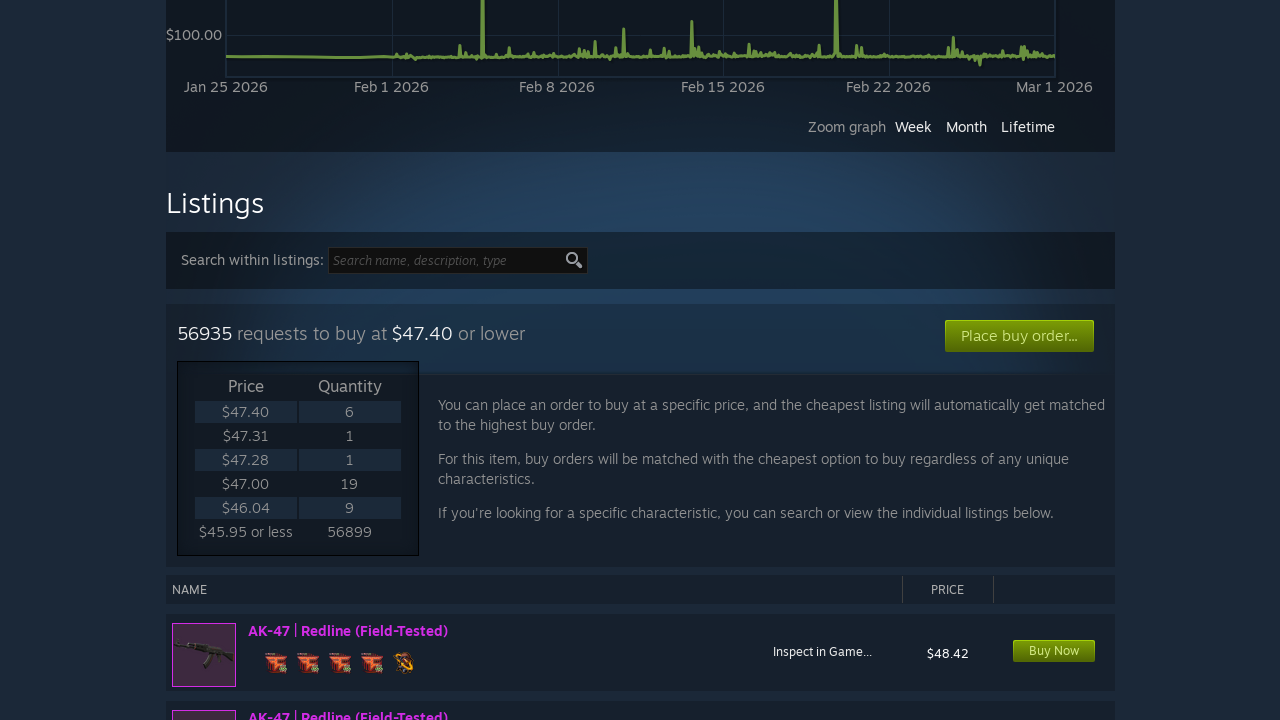

Buy orders table loaded and visible
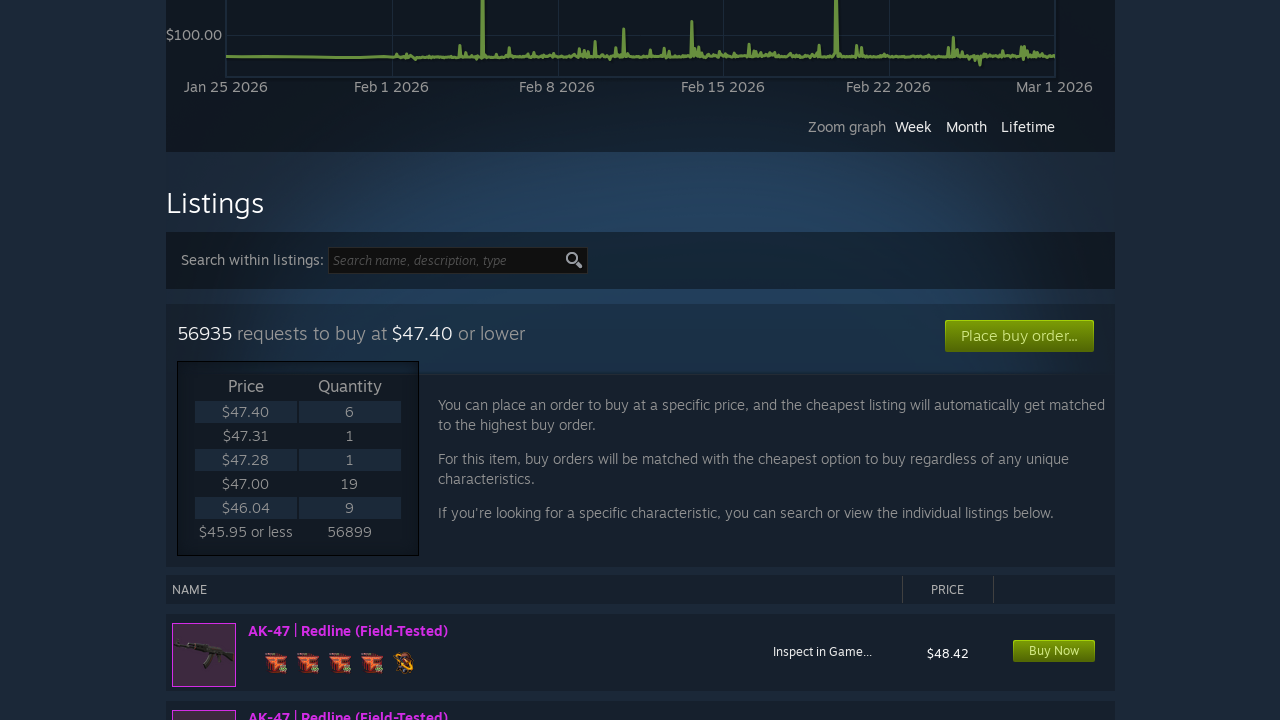

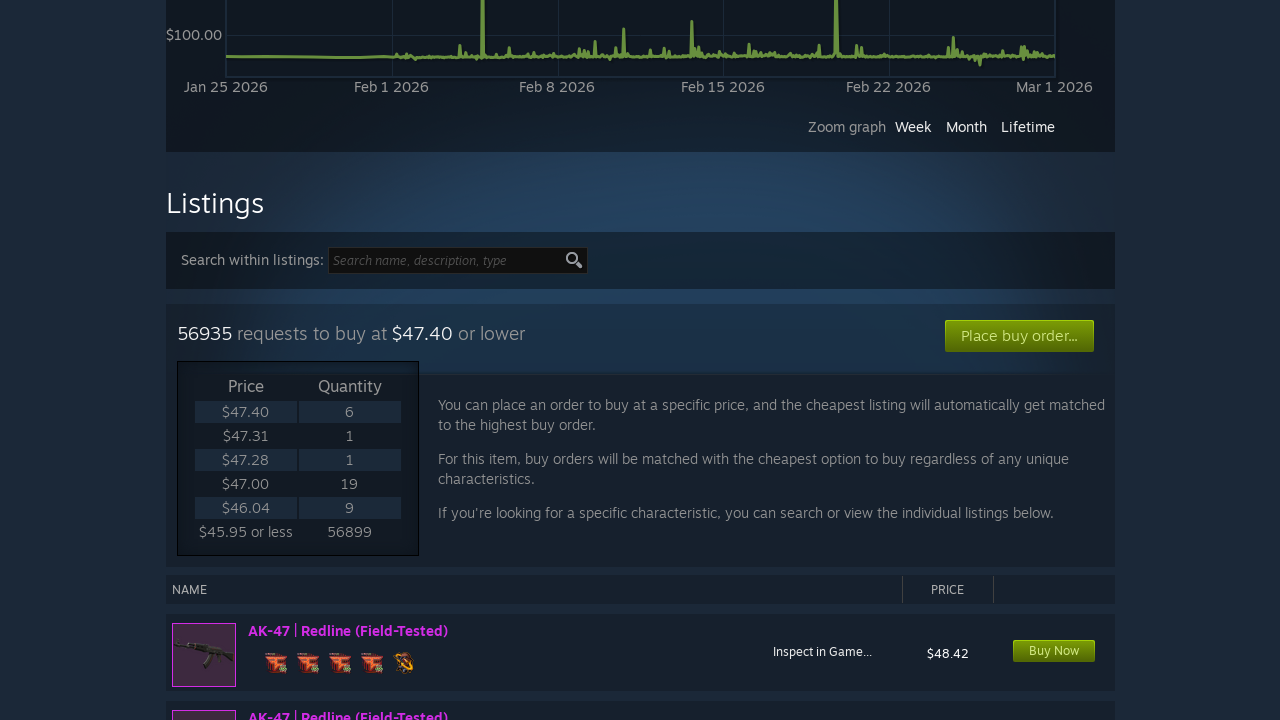